Navigates to NASA's homepage and waits for the page to load completely, verifying the page is accessible.

Starting URL: https://www.nasa.gov/

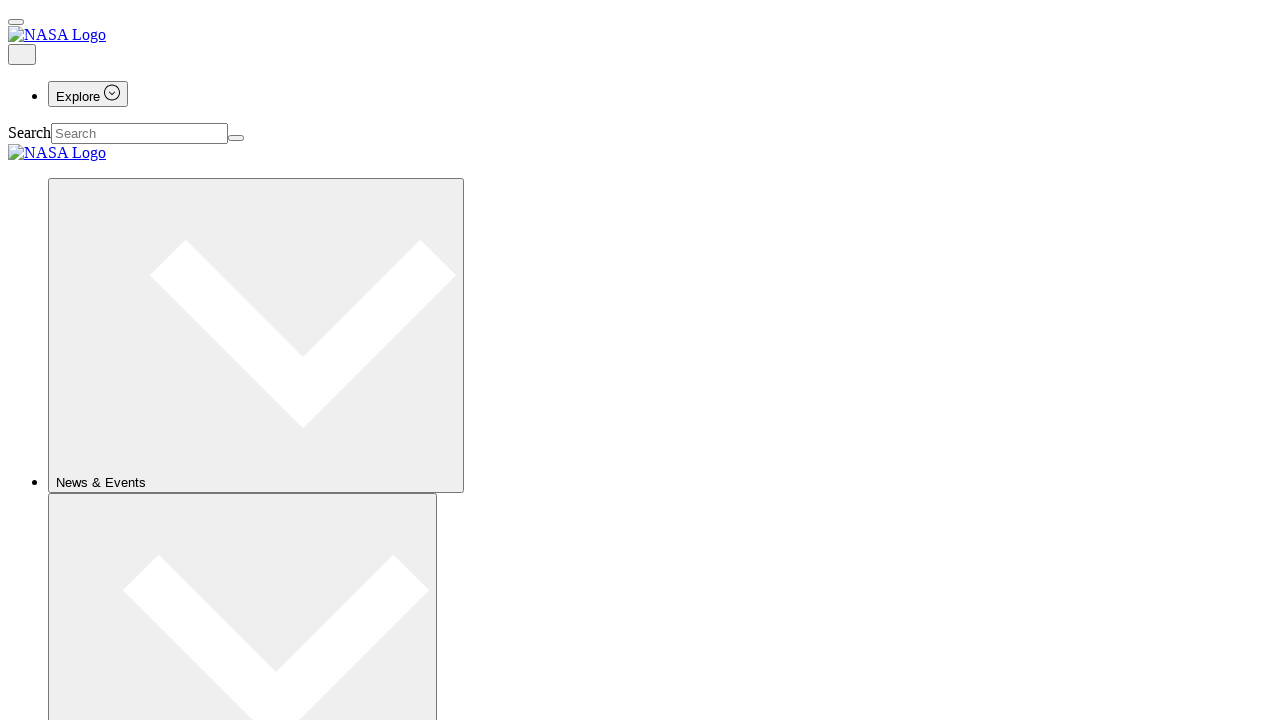

Navigated to NASA homepage
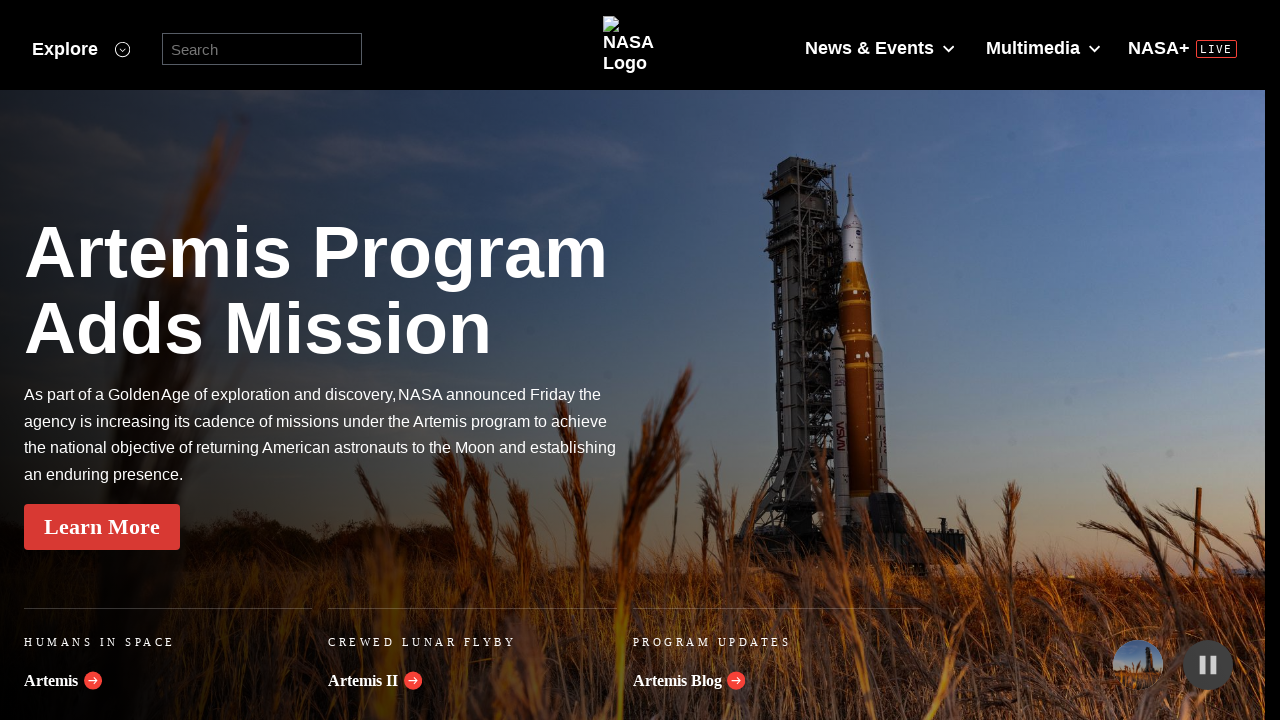

Page DOM content loaded completely
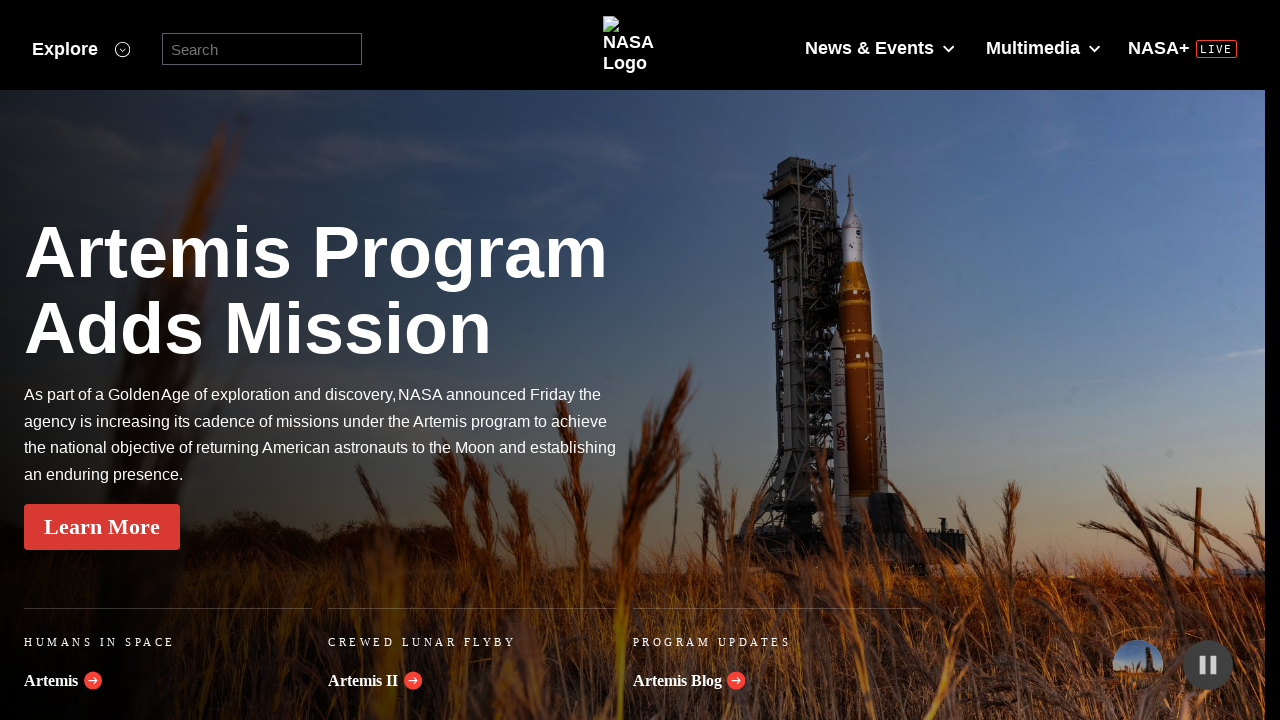

Body element is visible and page is accessible
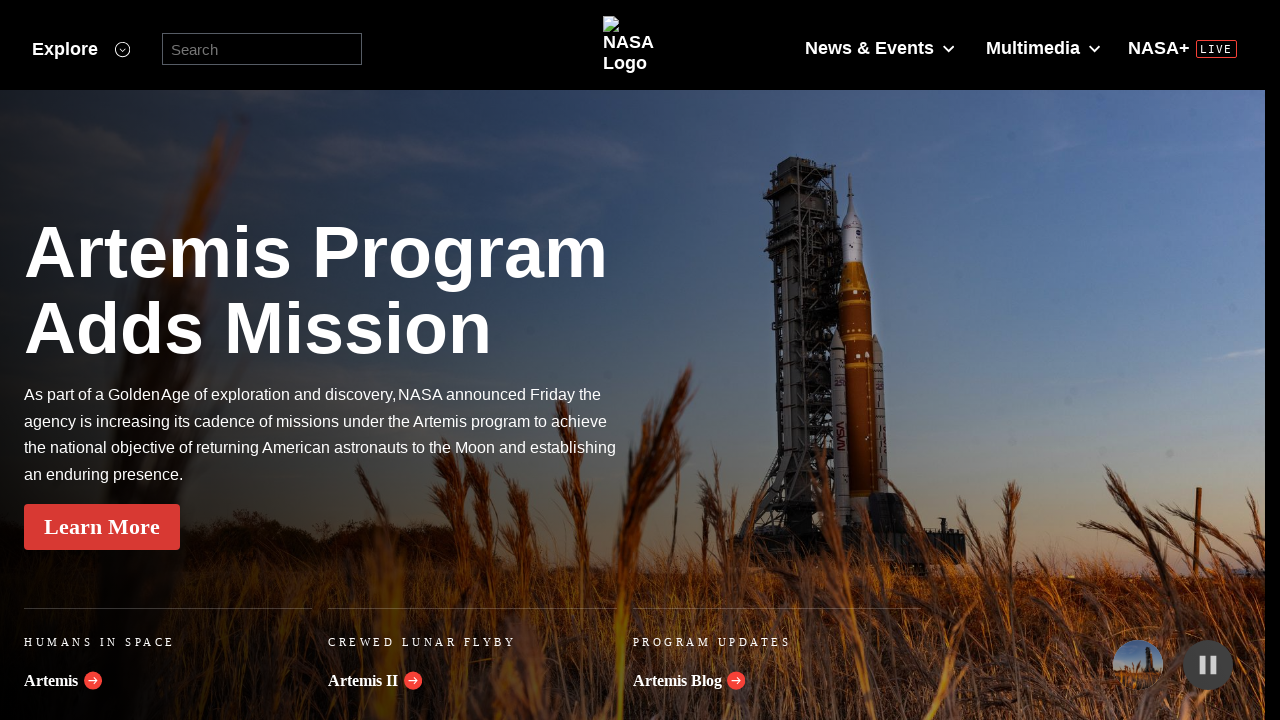

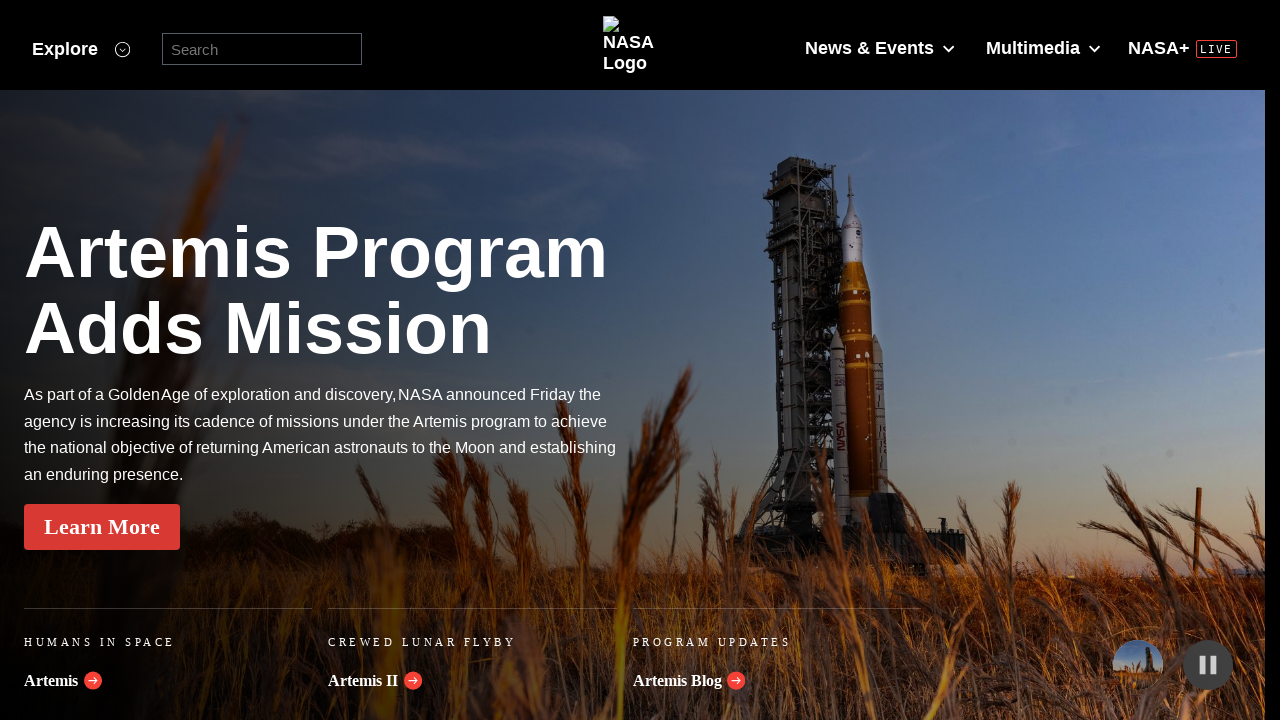